Tests alert functionality by navigating to Alerts section, triggering an alert and accepting it

Starting URL: https://demoqa.com

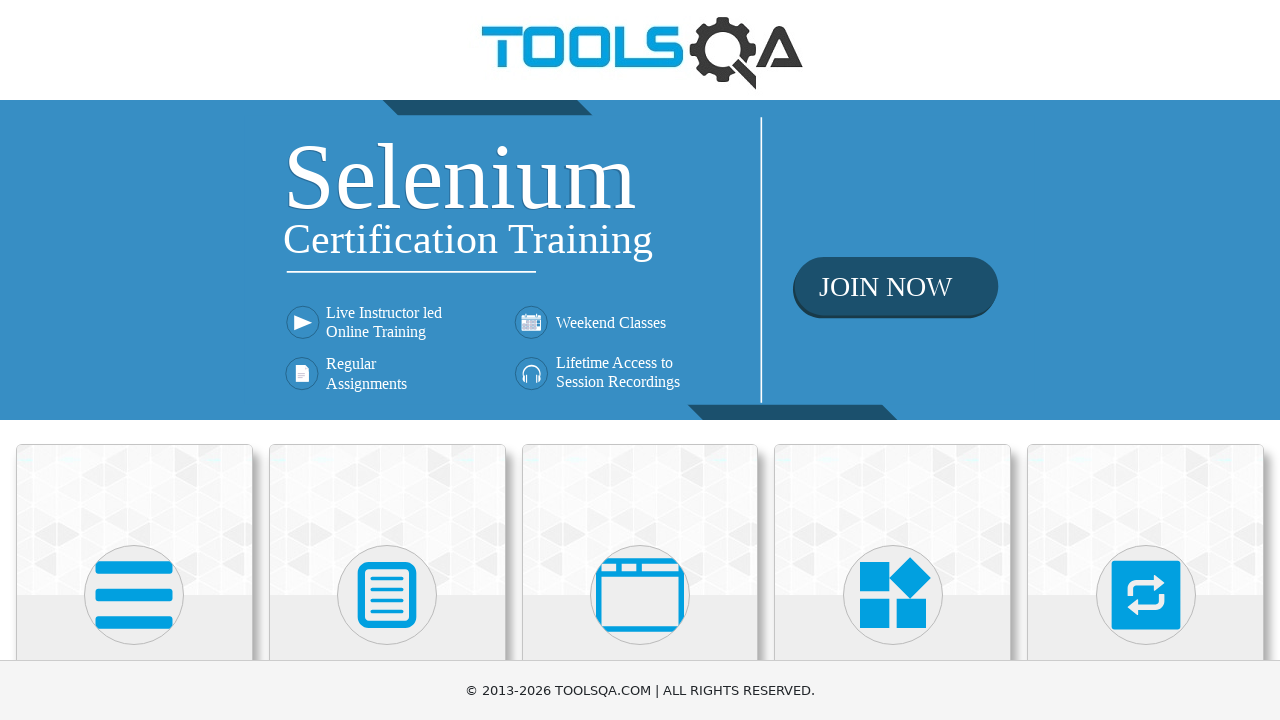

Clicked on 'Alerts, Frame & Windows' tile at (640, 360) on xpath=//h5[text()='Alerts, Frame & Windows']
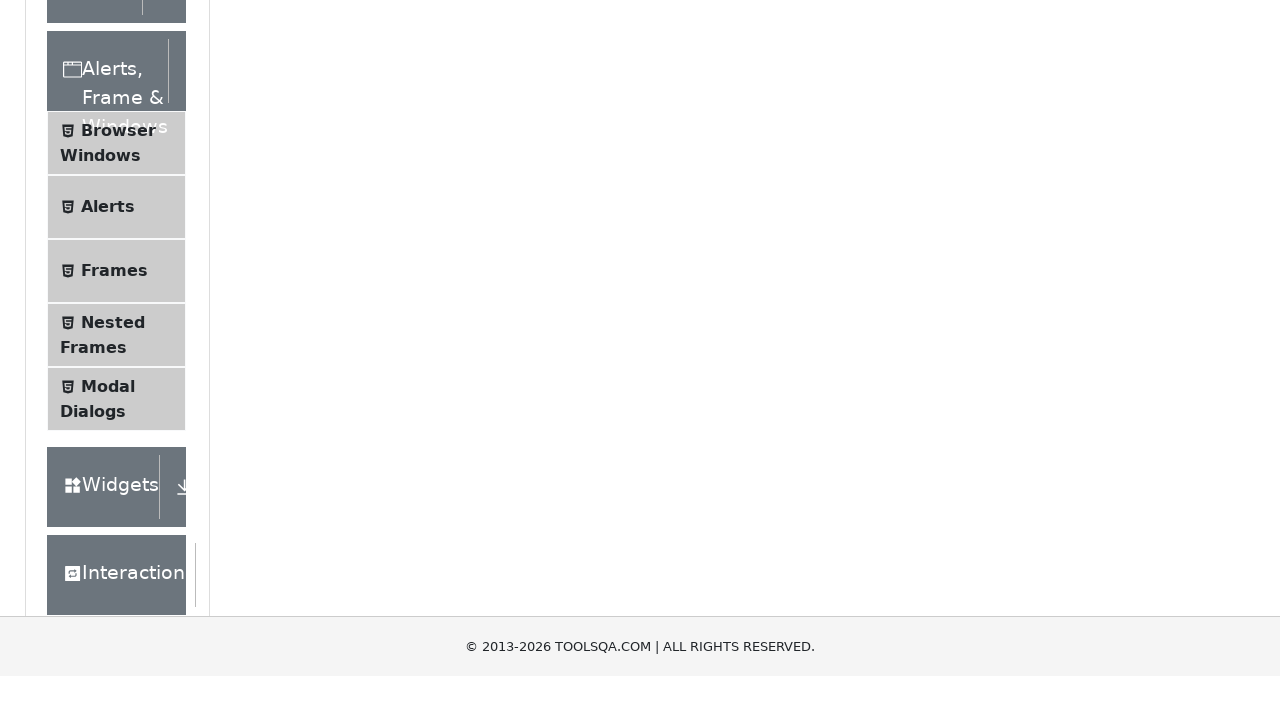

Waited for page to load after clicking Alerts, Frame & Windows tile
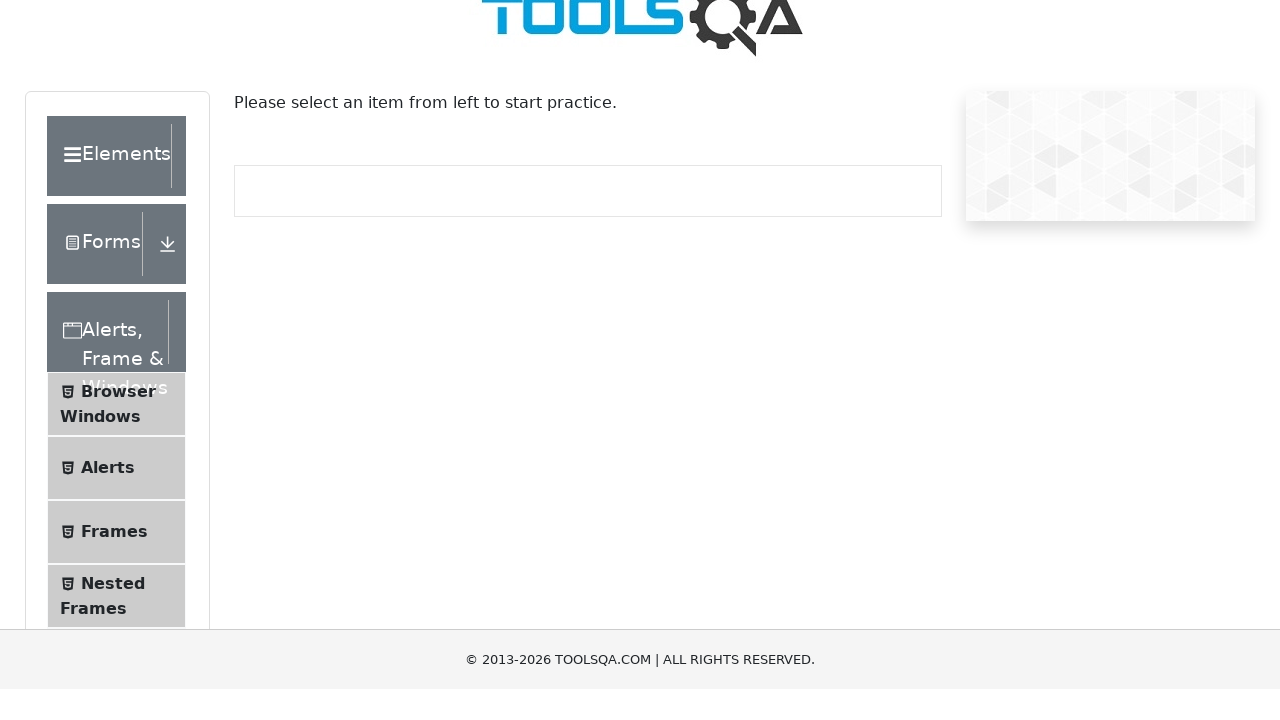

Clicked on 'Alerts' section in navigation at (108, 501) on xpath=//span[text()='Alerts']
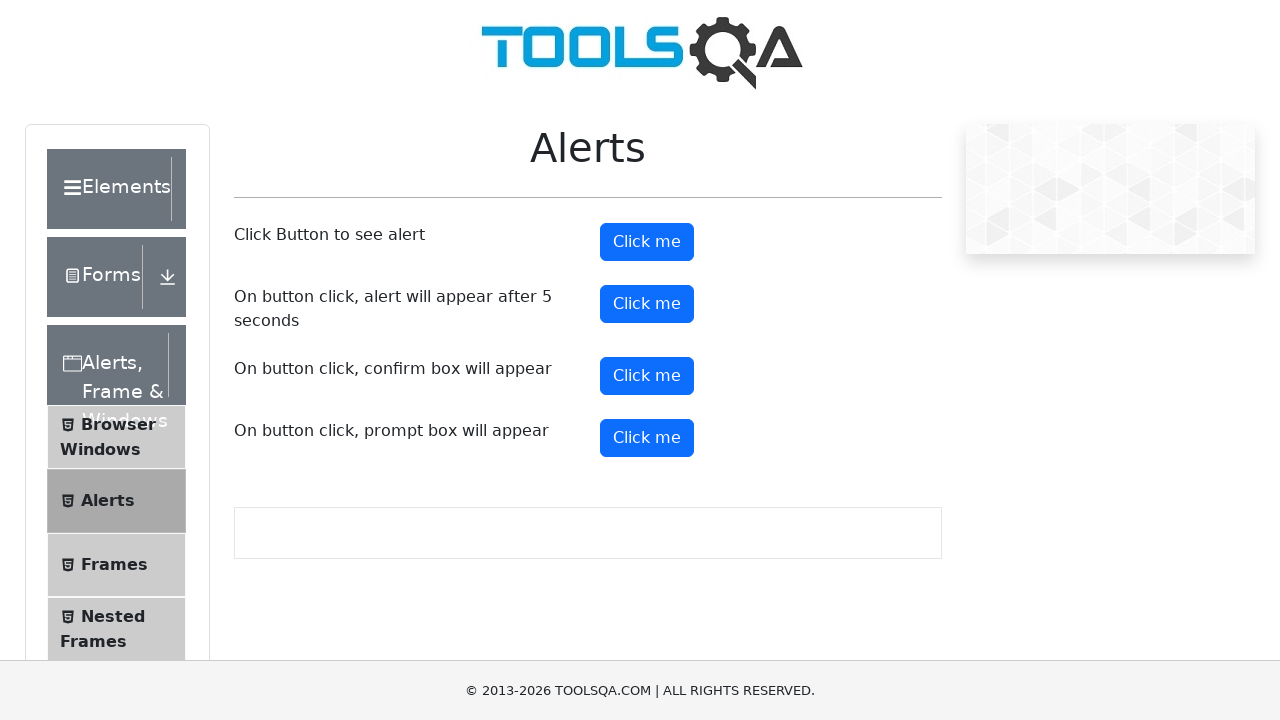

Waited for Alerts page to load
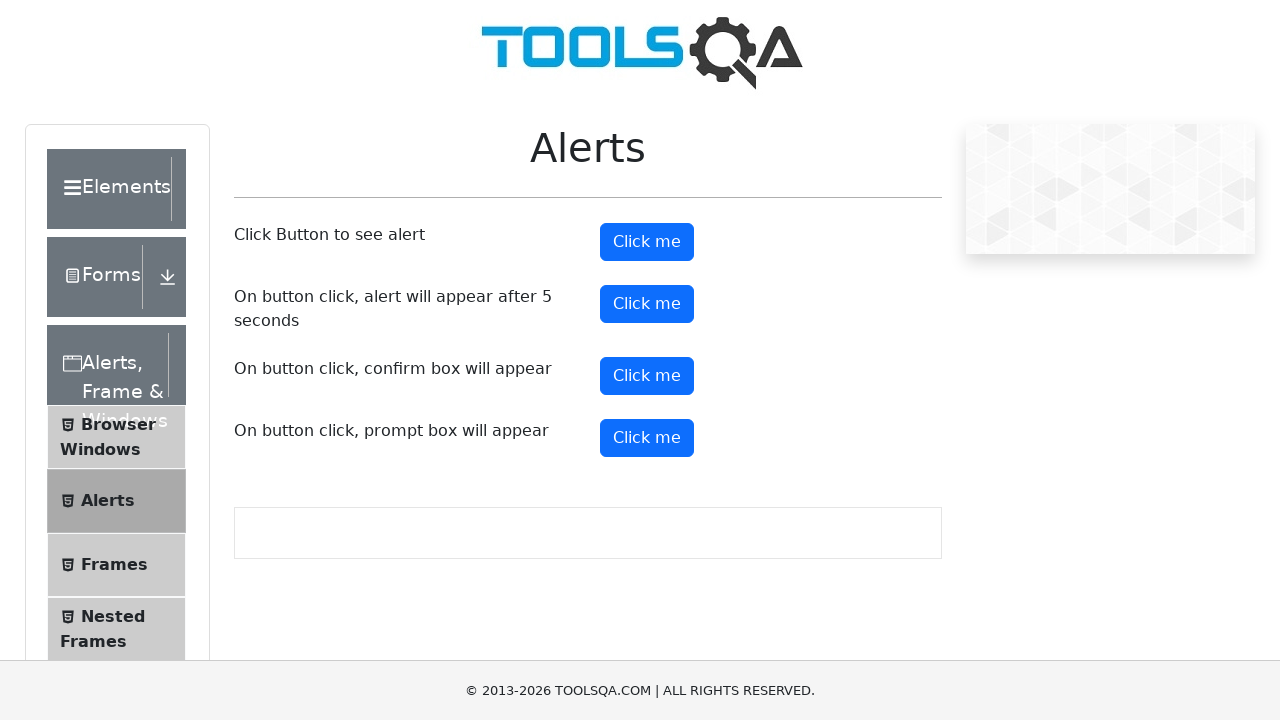

Set up dialog handler to accept alerts
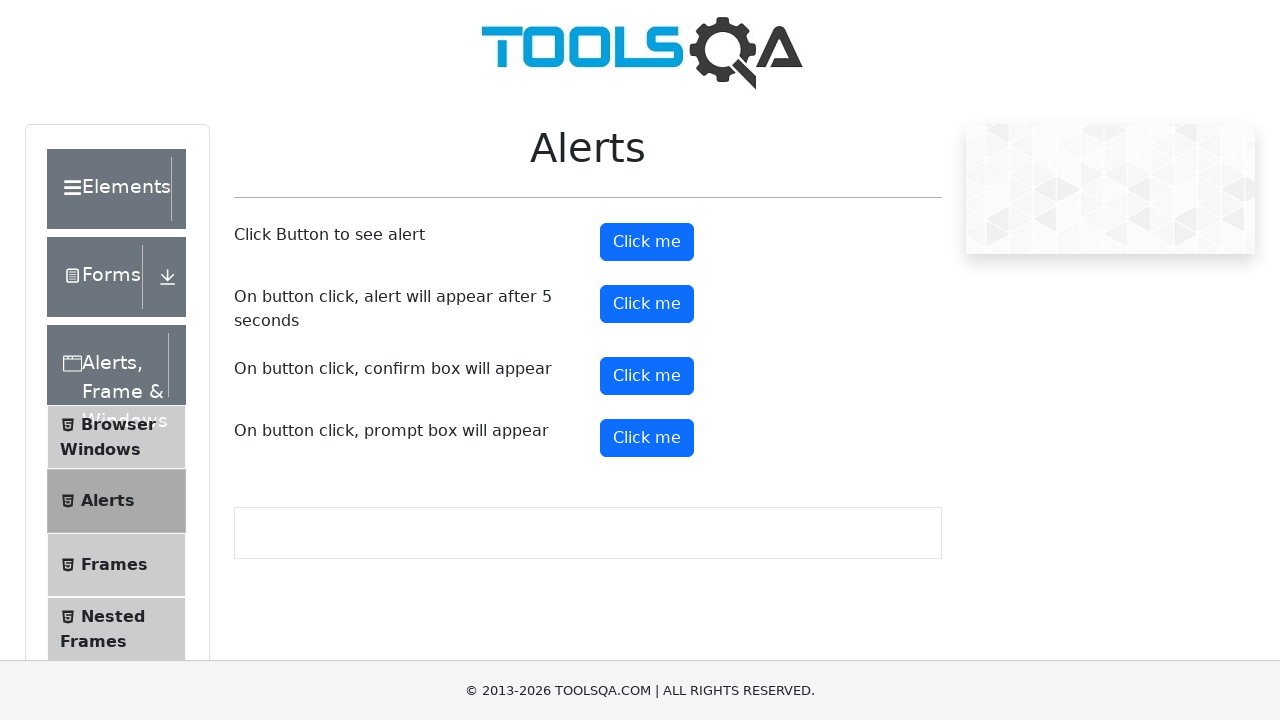

Clicked alert button to trigger alert at (647, 242) on #alertButton
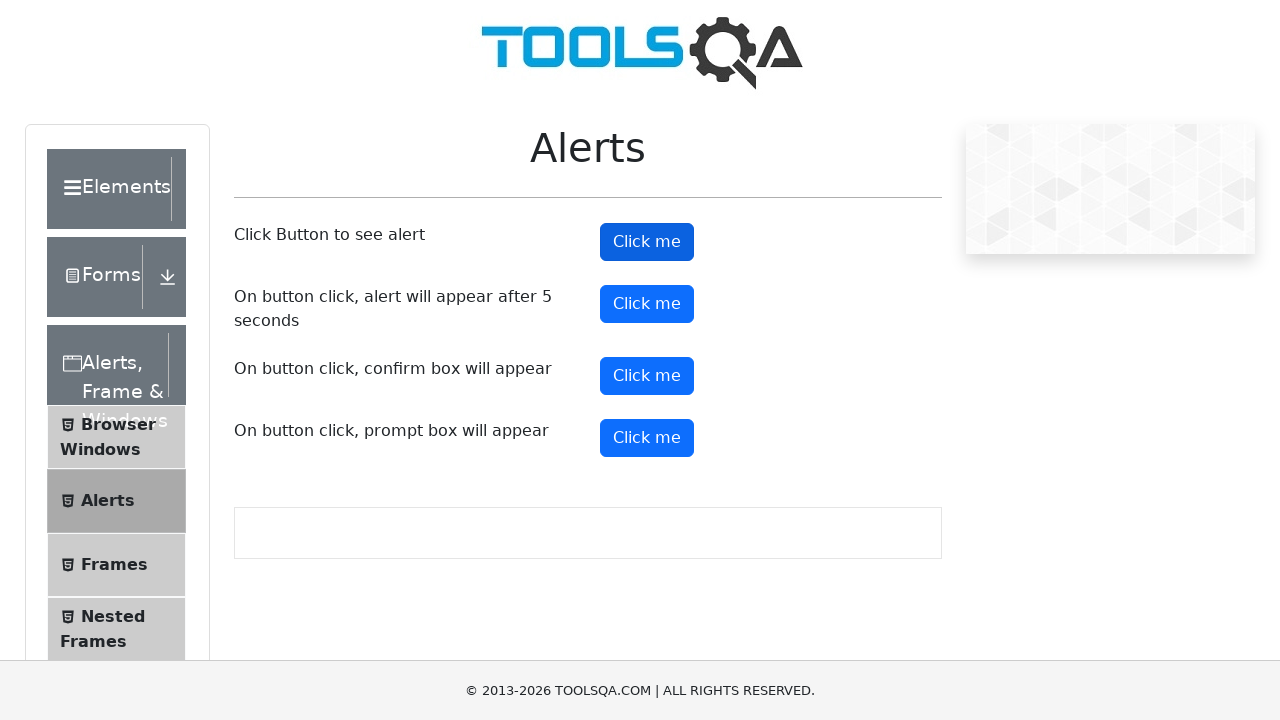

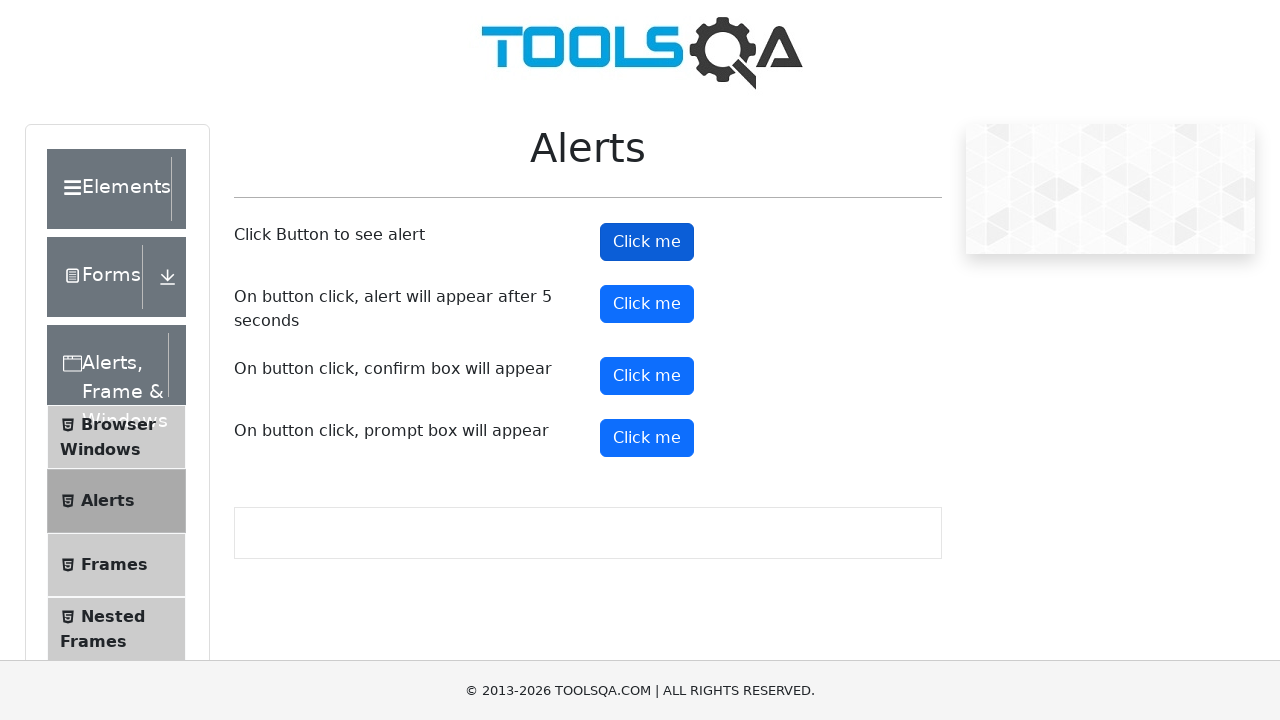